Tests multi-select dropdown functionality by selecting and deselecting multiple options in a car dropdown list

Starting URL: http://omayo.blogspot.com/

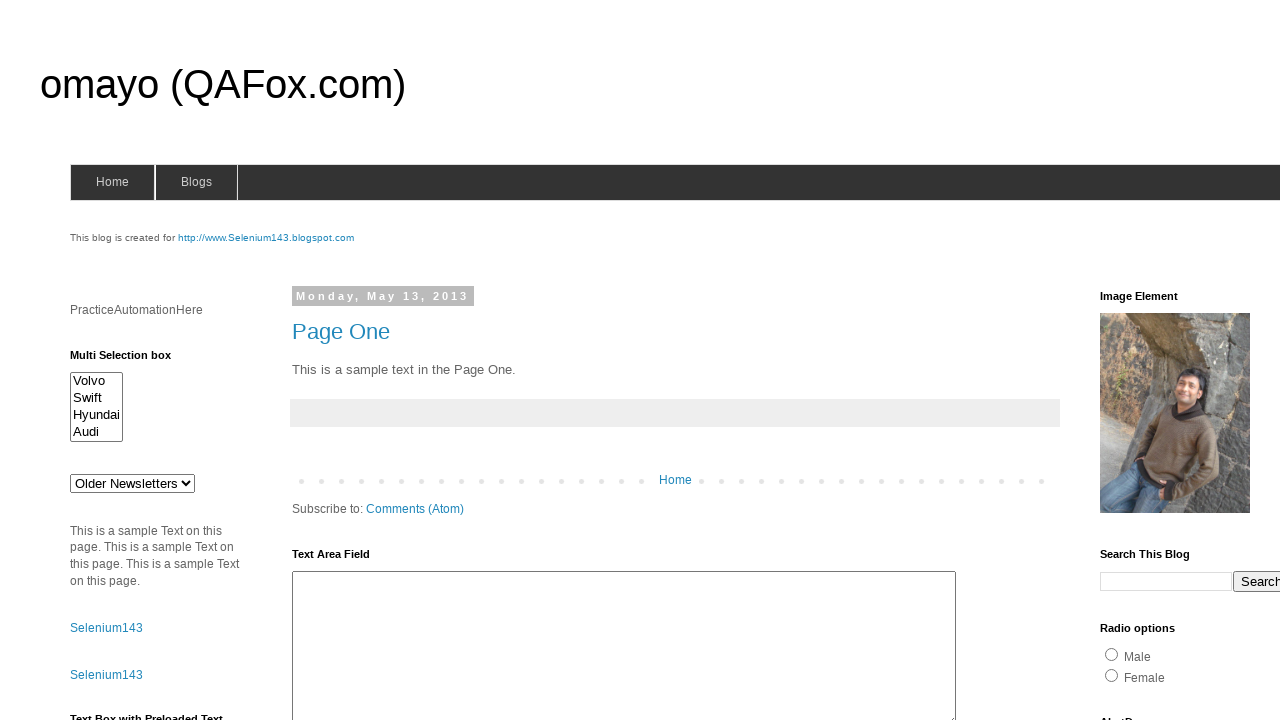

Located multi-select dropdown with ID 'multiselect1'
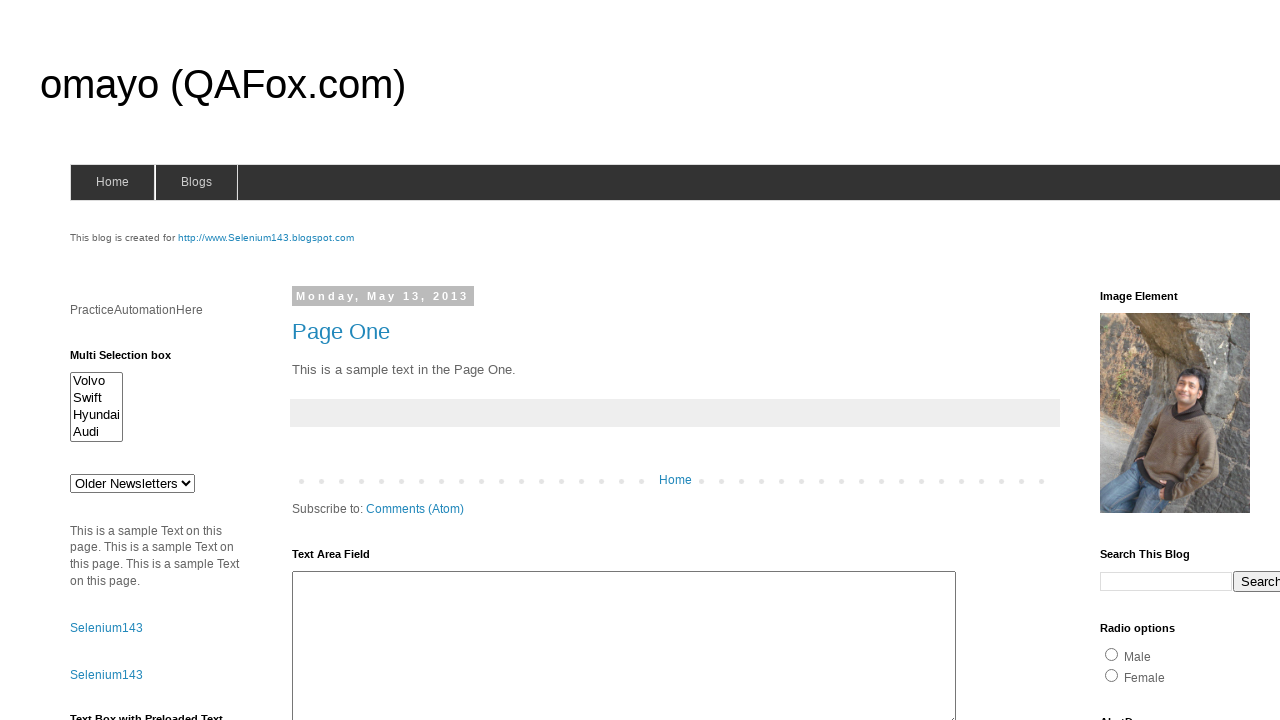

Selected first option in dropdown by index on #multiselect1
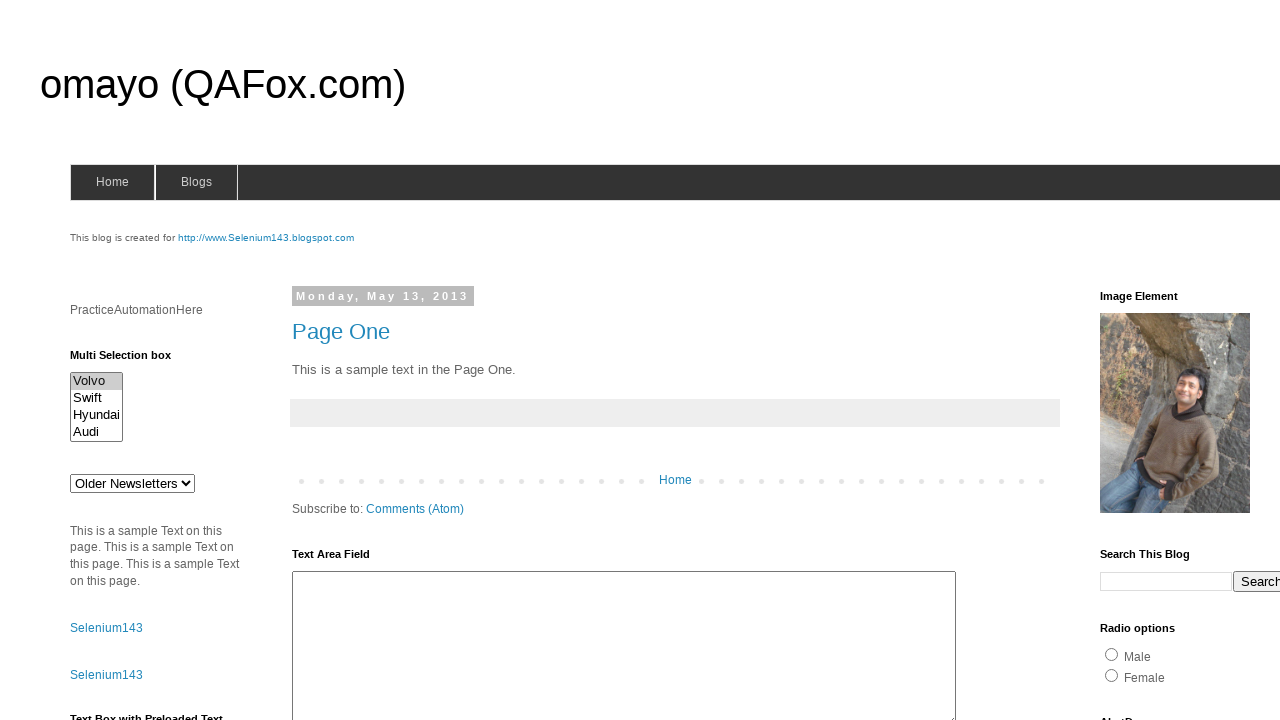

Selected 'Hyundaix' option by value on #multiselect1
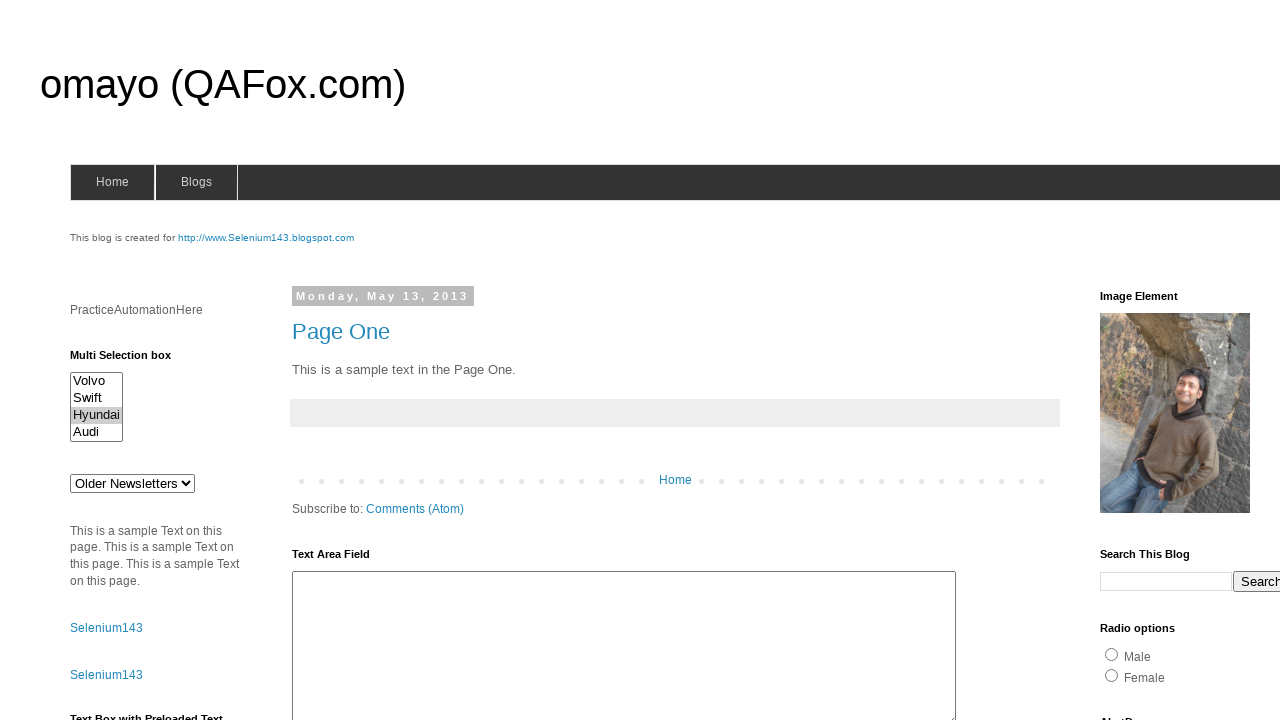

Selected 'Audi' option by visible text on #multiselect1
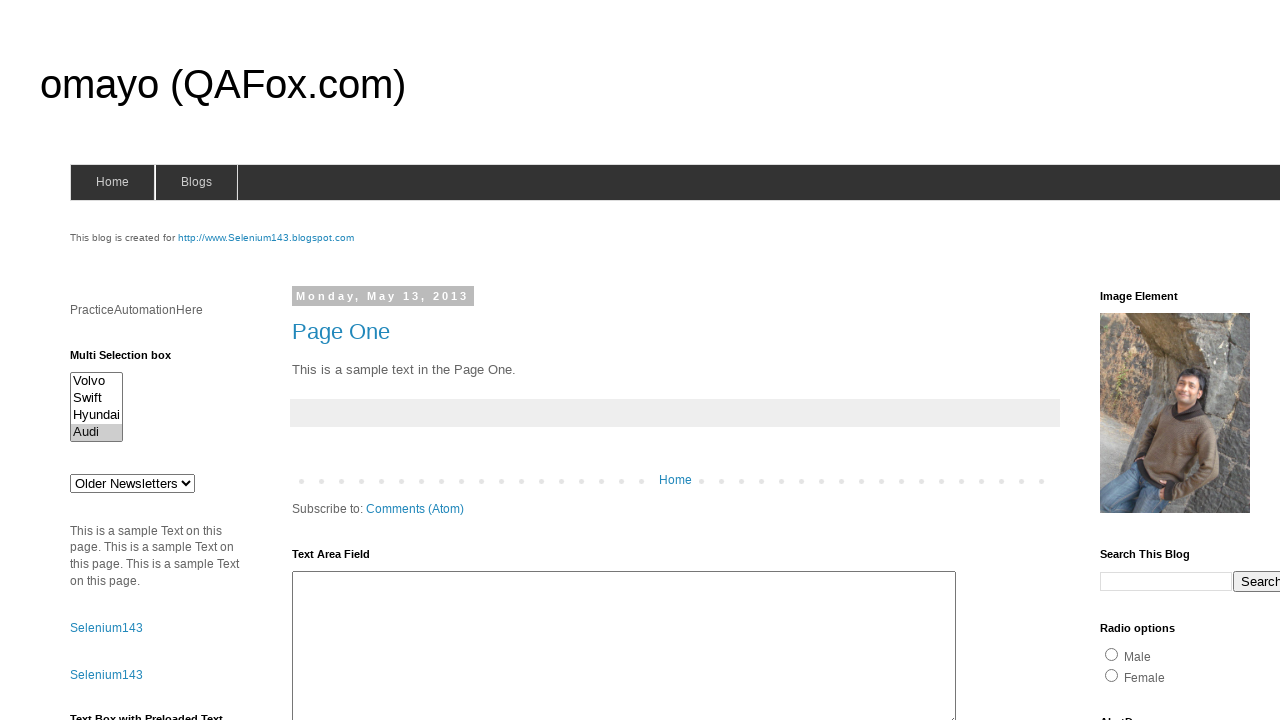

Waited 500ms for selections to be processed
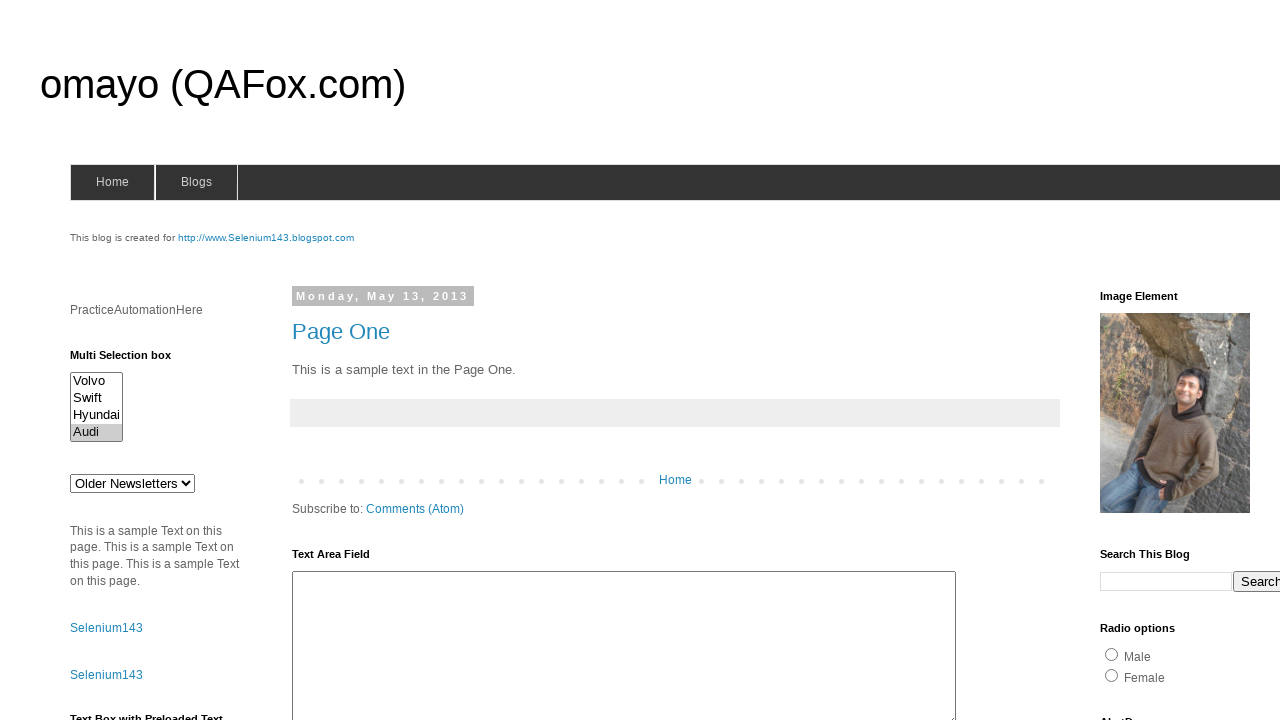

Deselected all previously selected options using JavaScript
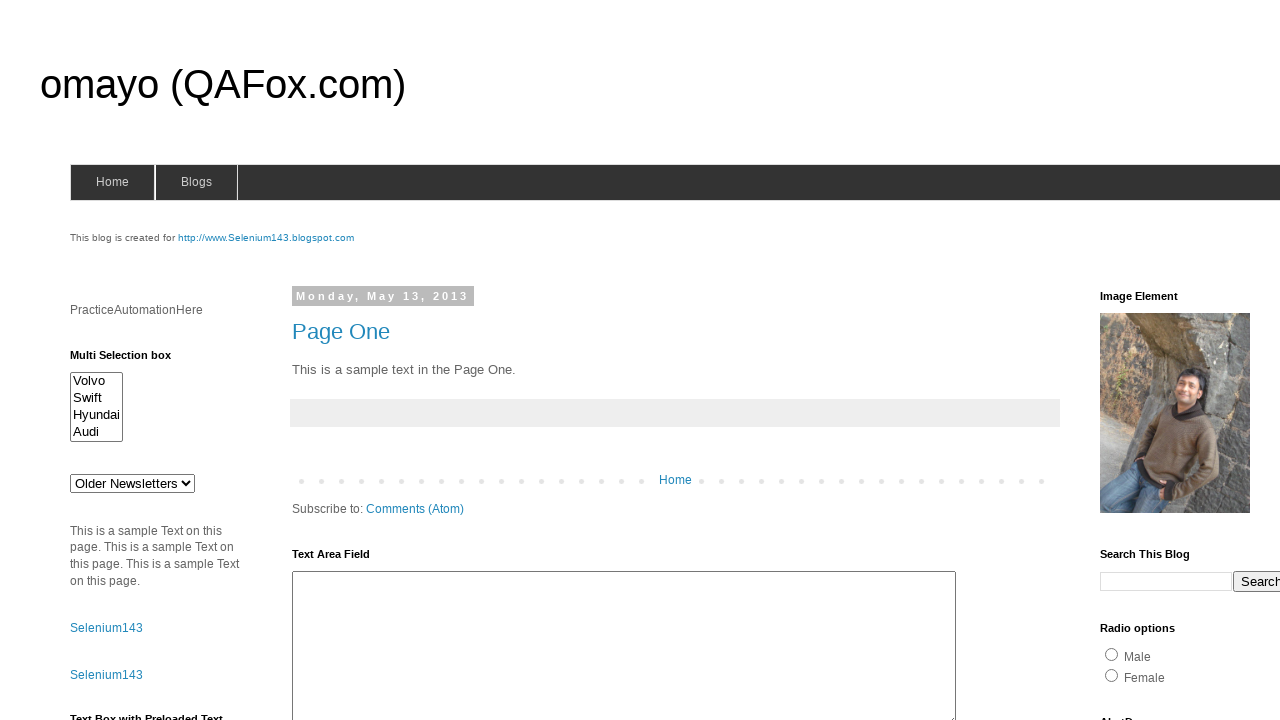

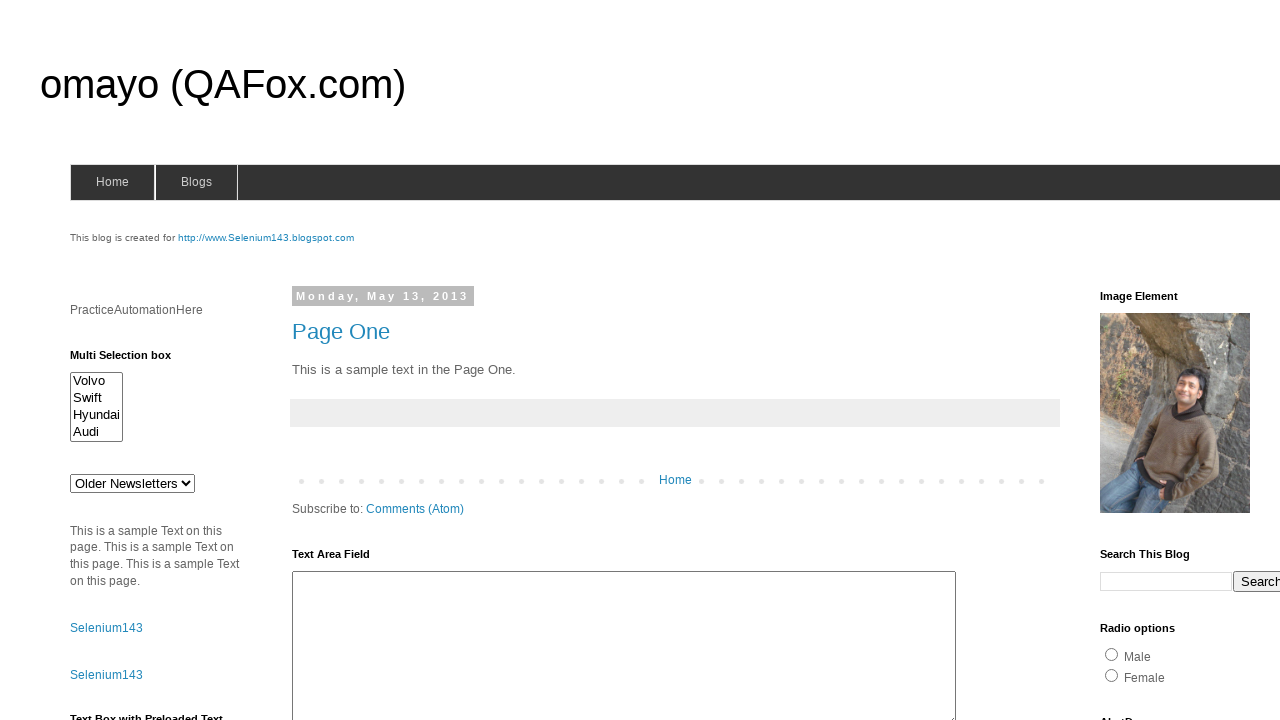